Tests text box form by filling in full name, email, current address, and permanent address fields, then submitting and verifying the output

Starting URL: https://demoqa.com/text-box

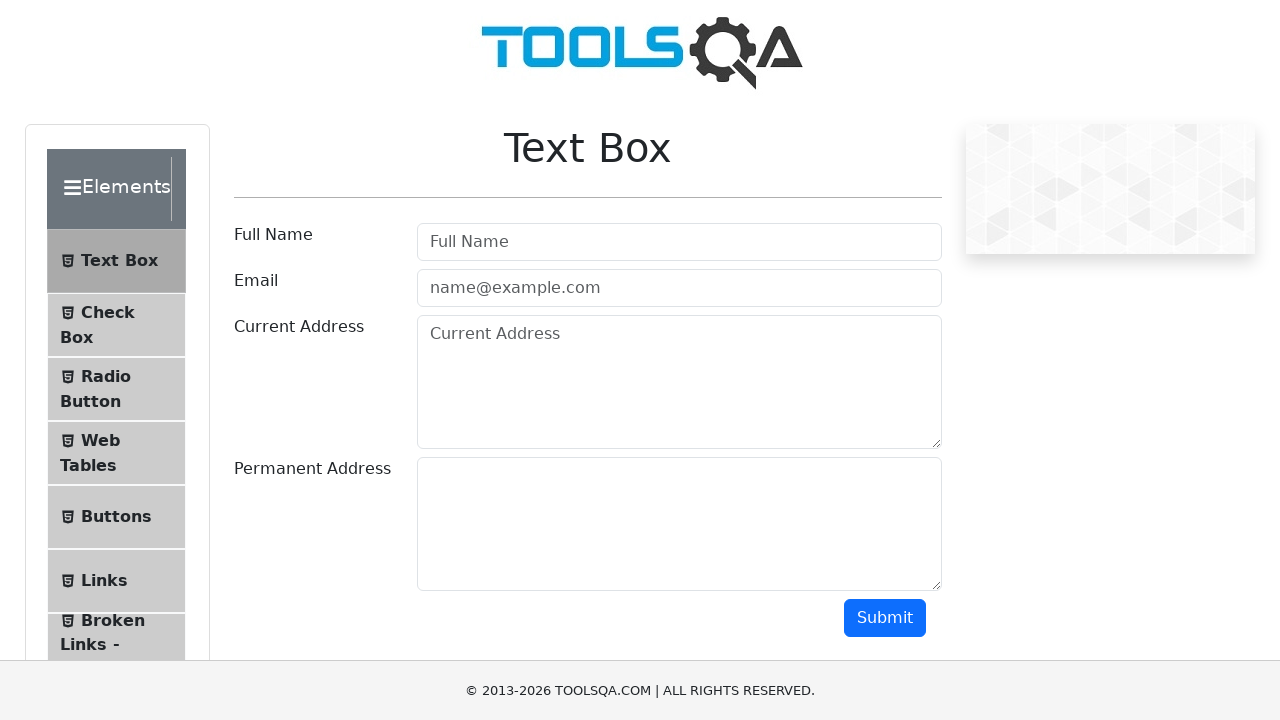

Filled in full name field with 'Marko Polo' on input[placeholder='Full Name']
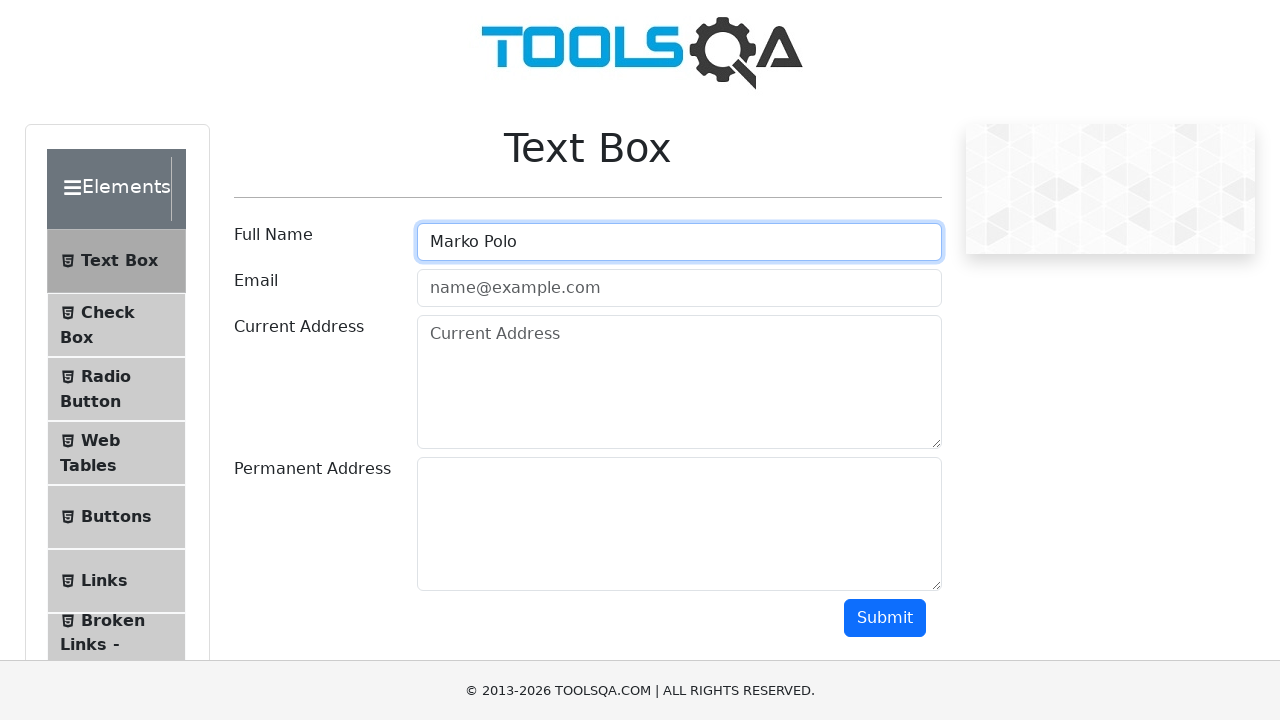

Filled in email field with 'test@test.com' on input[placeholder='name@example.com']
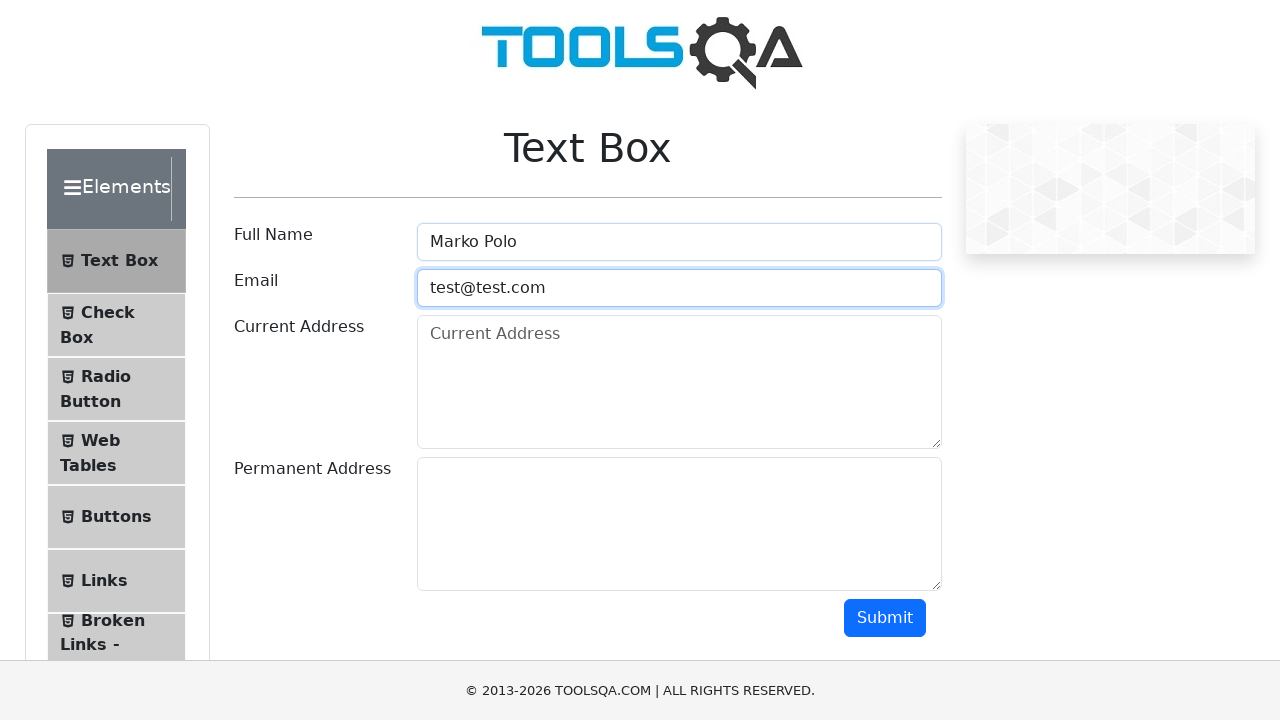

Filled in current address field with 'street' on textarea[placeholder='Current Address']
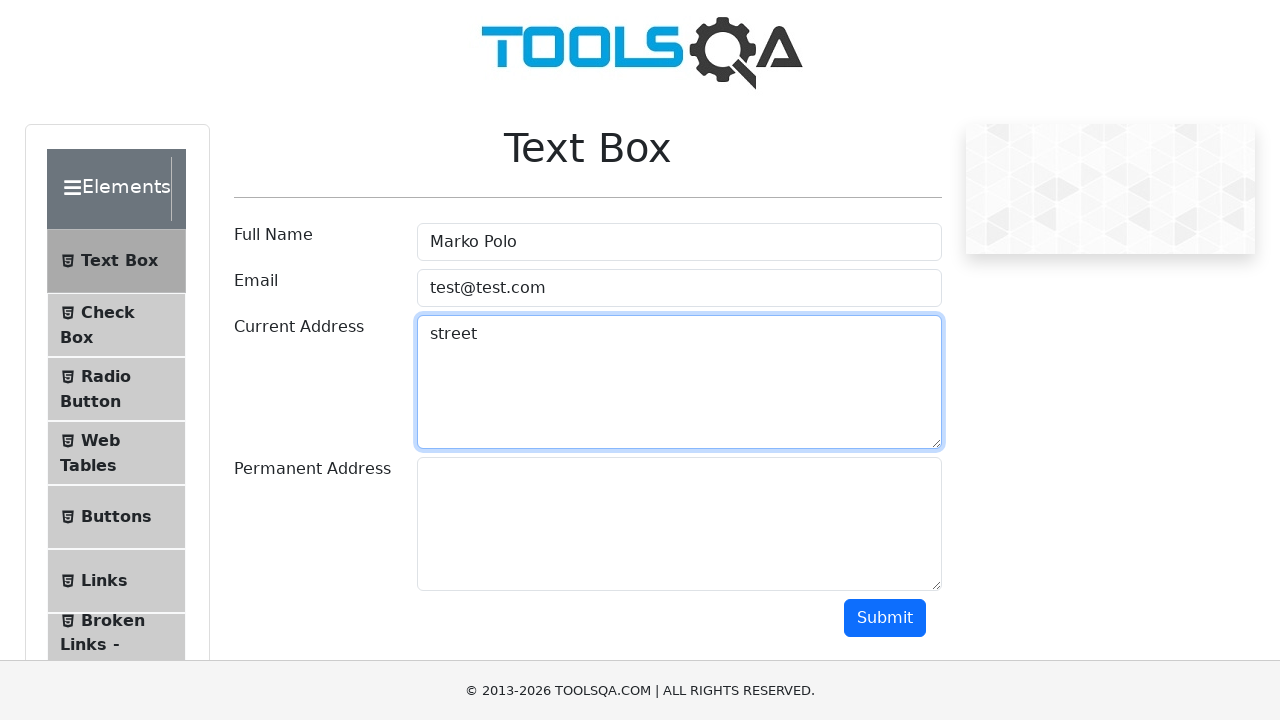

Filled in permanent address field with 'ulica' on textarea#permanentAddress
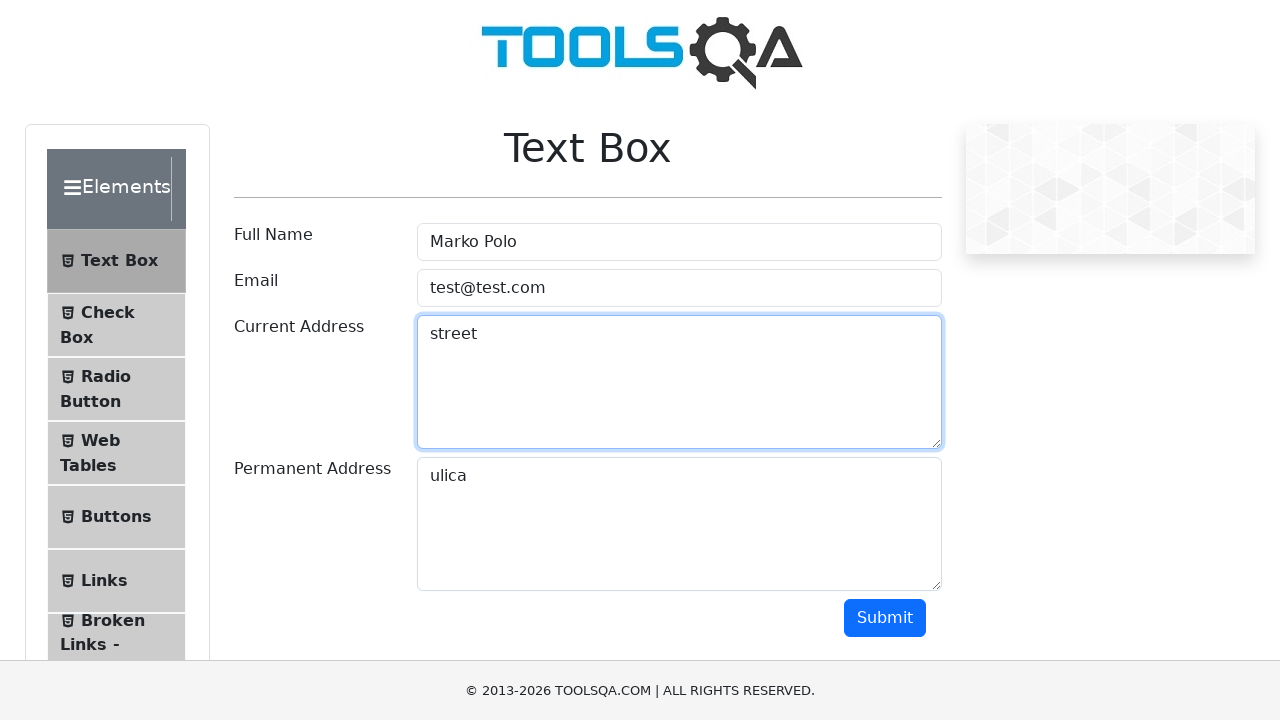

Clicked submit button to submit the form at (885, 618) on button#submit
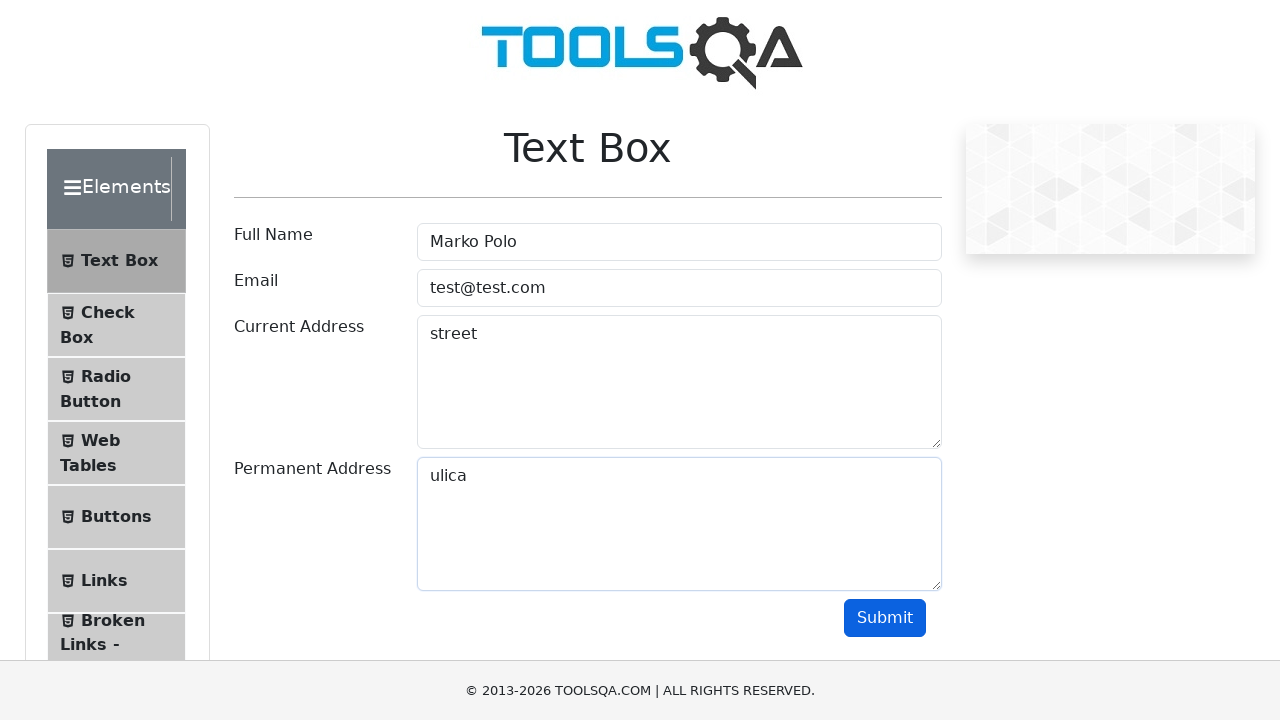

Waited for output name field to appear
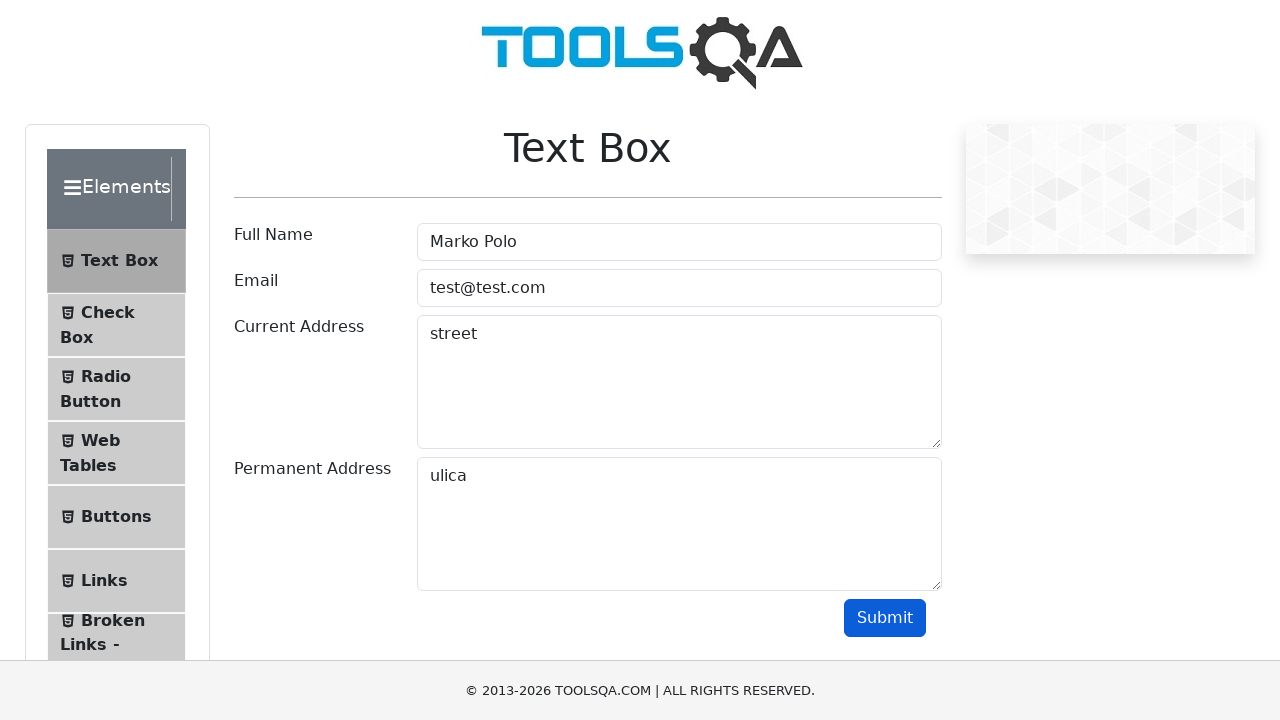

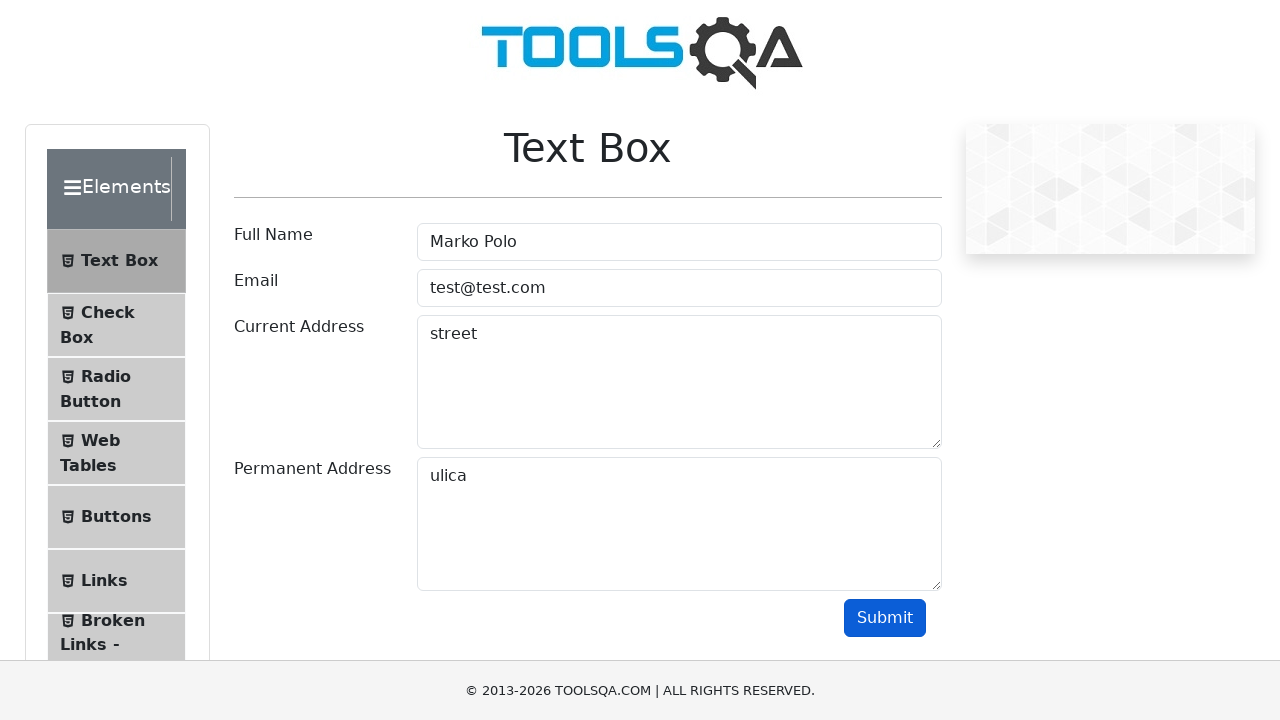